Tests checkbox handling functionality by selecting multiple checkboxes on a test automation practice page

Starting URL: https://testautomationpractice.blogspot.com/

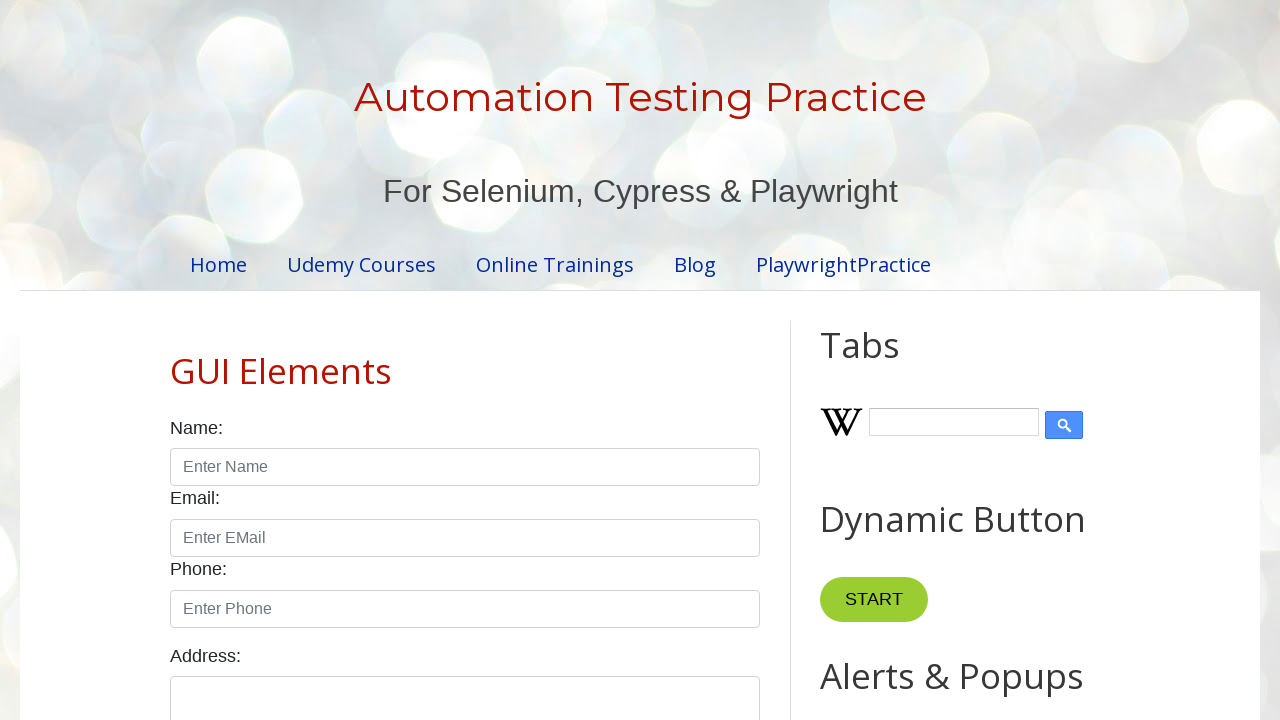

Scrolled down the page using PageDown
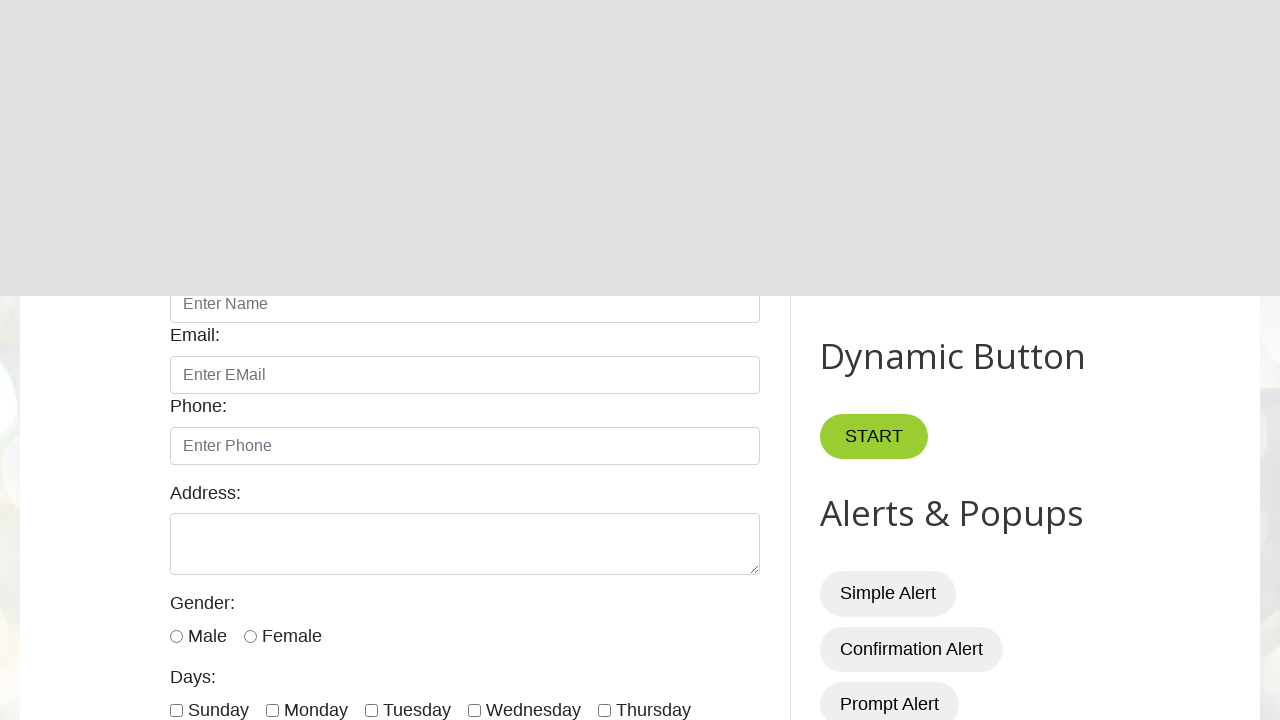

Waited 2 seconds for page to settle
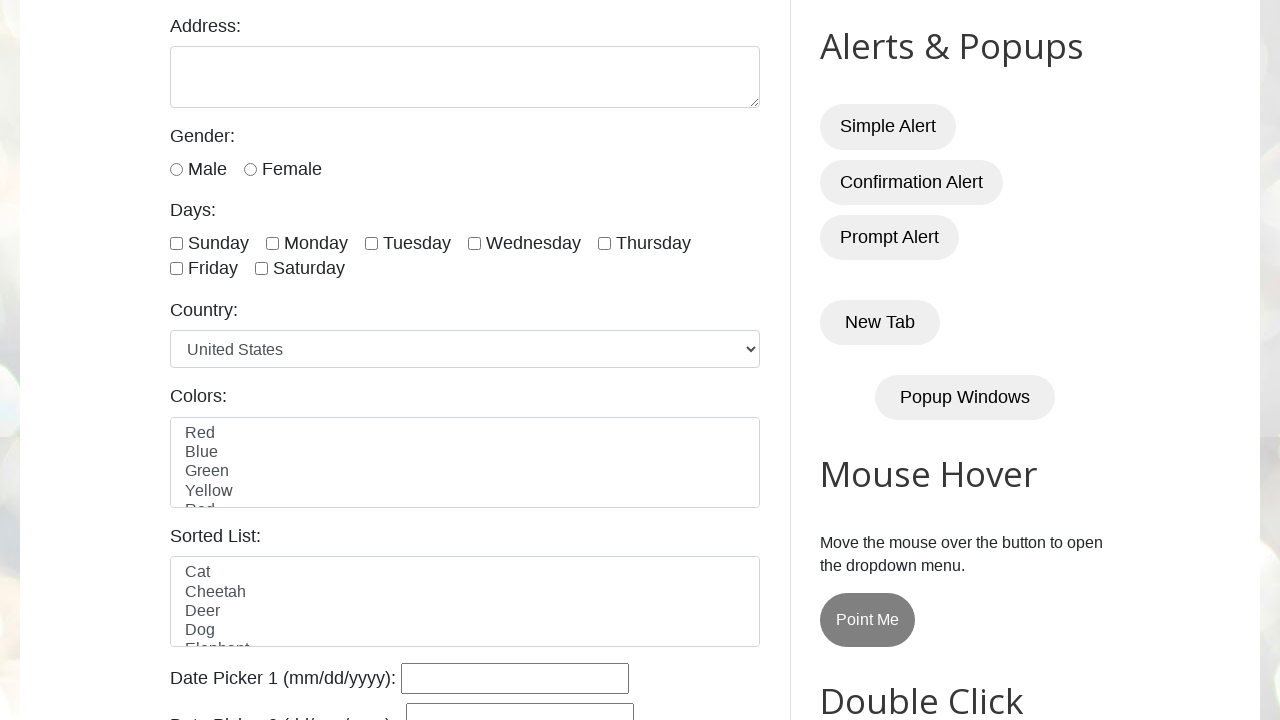

Clicked a form-check-input checkbox at (176, 243) on input.form-check-input[type='checkbox'] >> nth=0
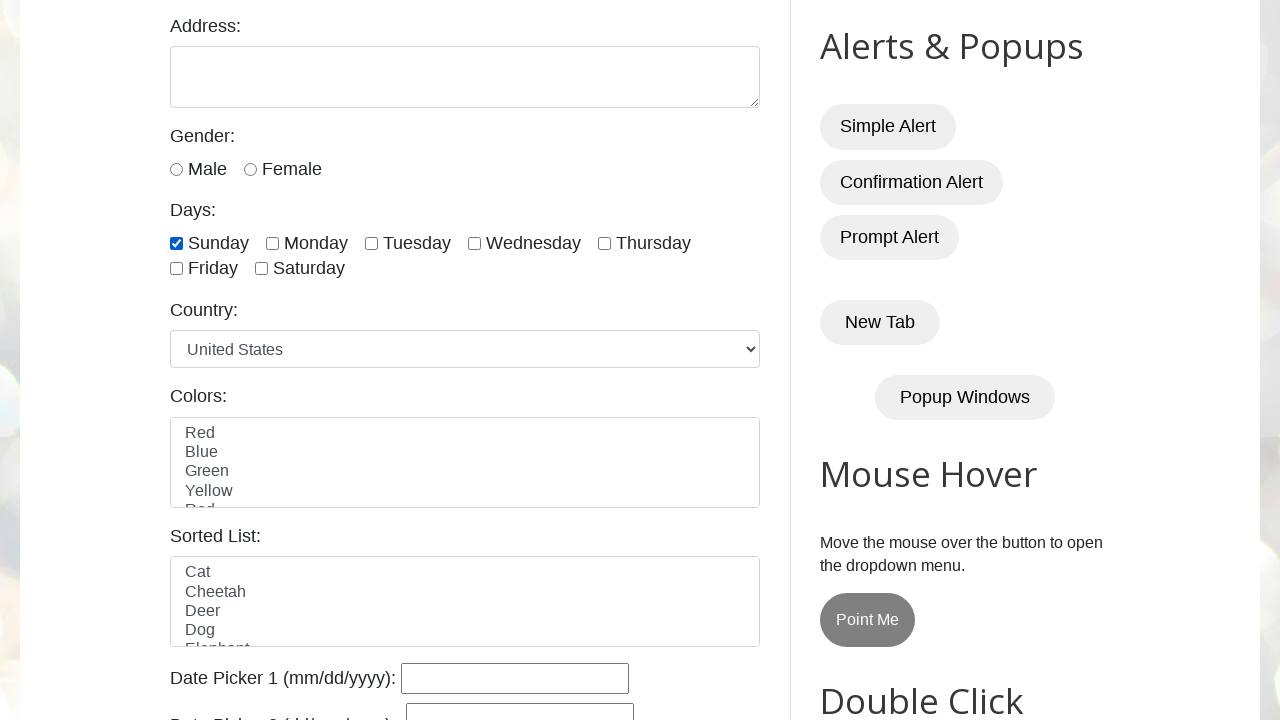

Clicked a form-check-input checkbox at (272, 243) on input.form-check-input[type='checkbox'] >> nth=1
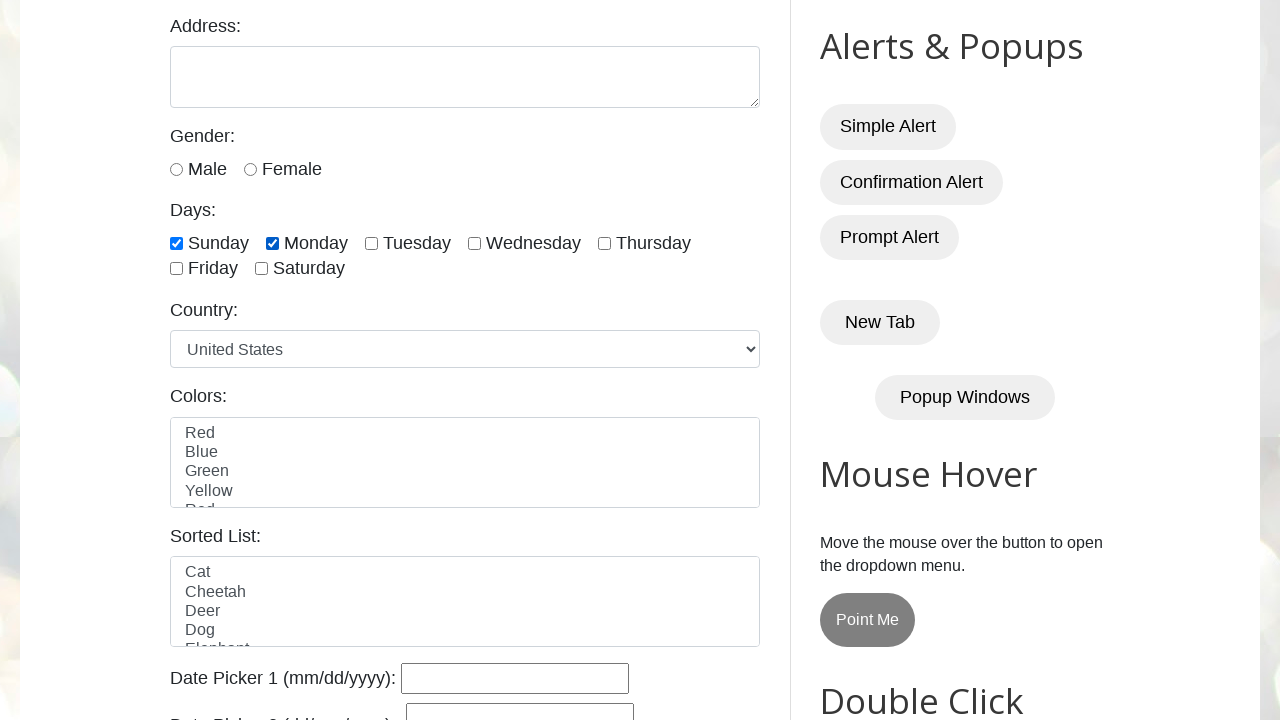

Clicked a form-check-input checkbox at (372, 243) on input.form-check-input[type='checkbox'] >> nth=2
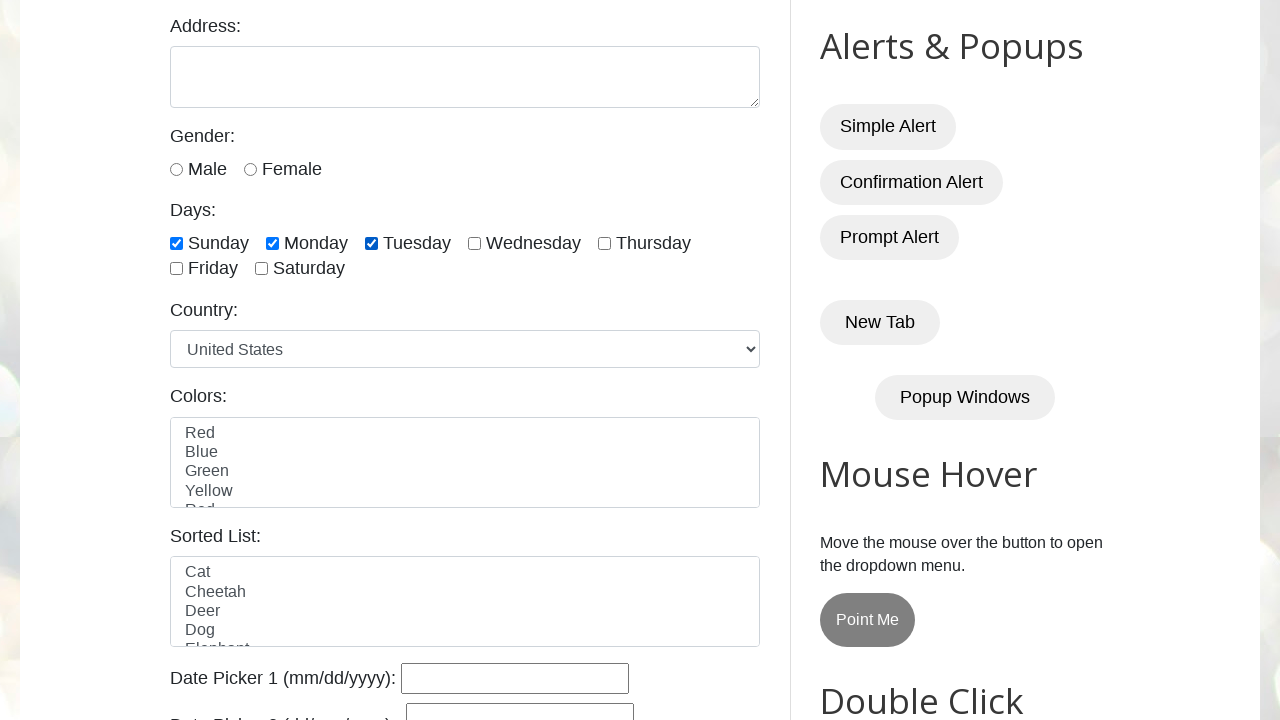

Clicked a form-check-input checkbox at (474, 243) on input.form-check-input[type='checkbox'] >> nth=3
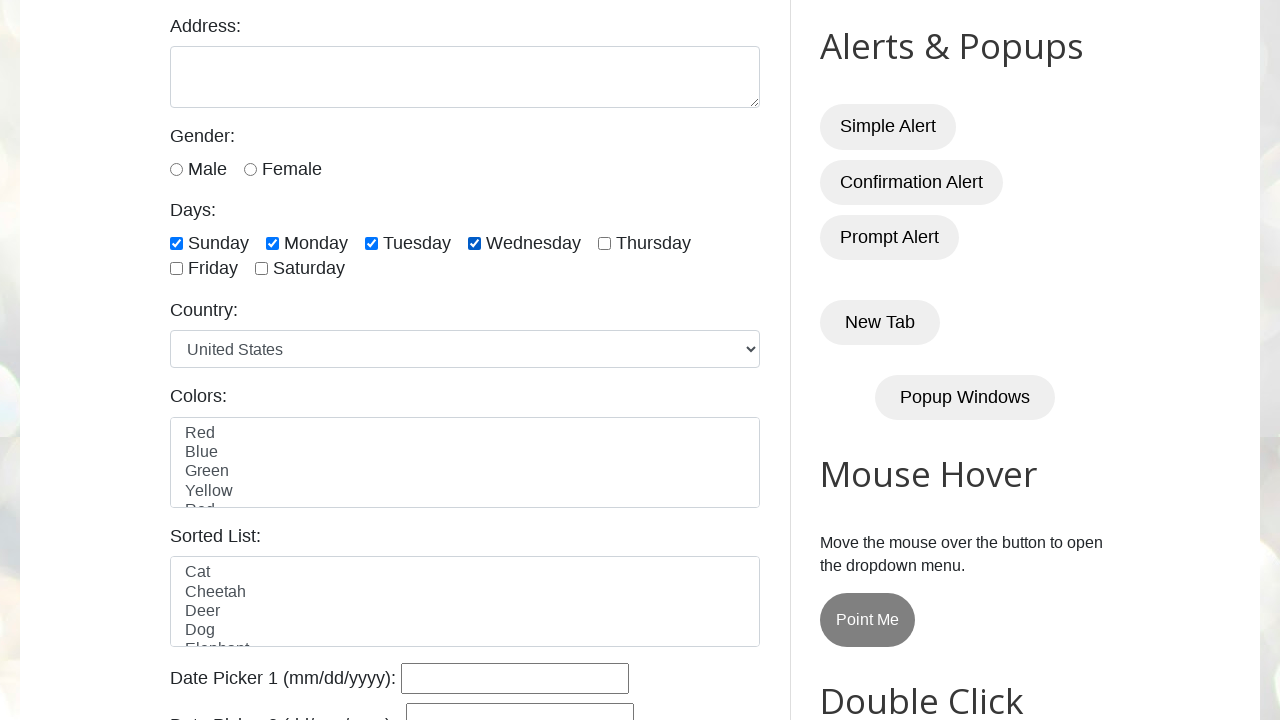

Clicked a form-check-input checkbox at (604, 243) on input.form-check-input[type='checkbox'] >> nth=4
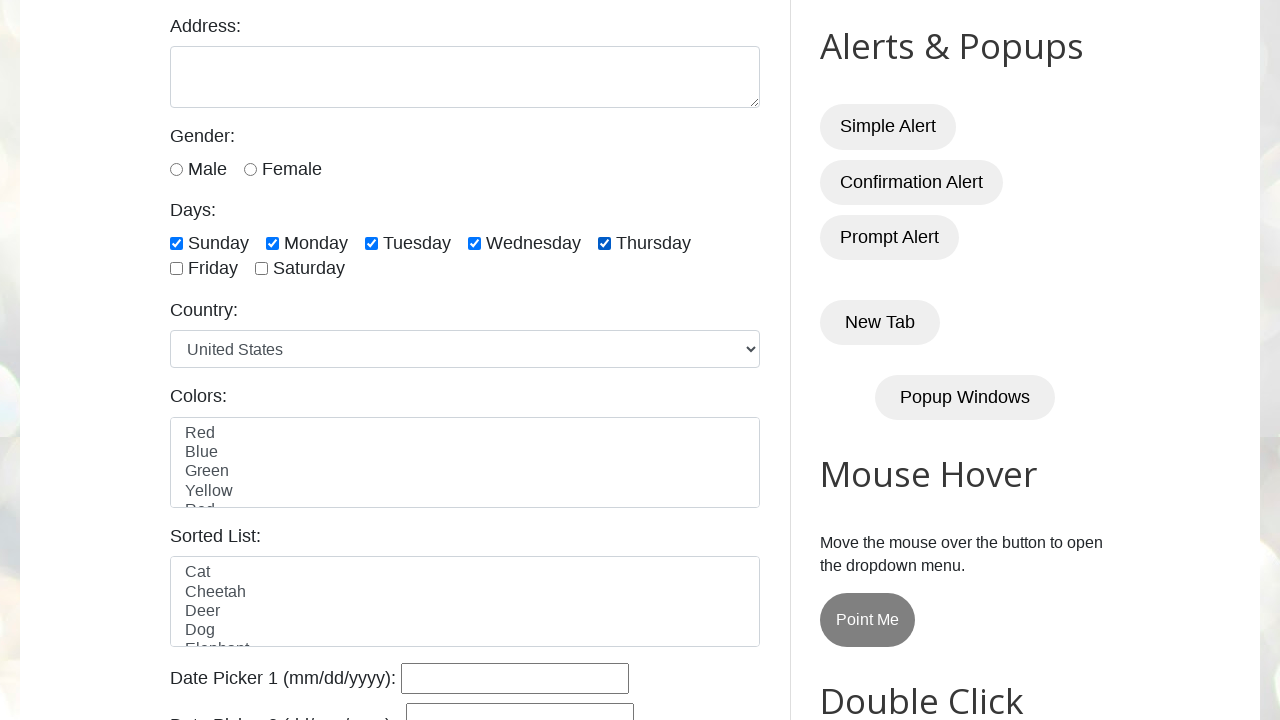

Clicked a form-check-input checkbox at (176, 269) on input.form-check-input[type='checkbox'] >> nth=5
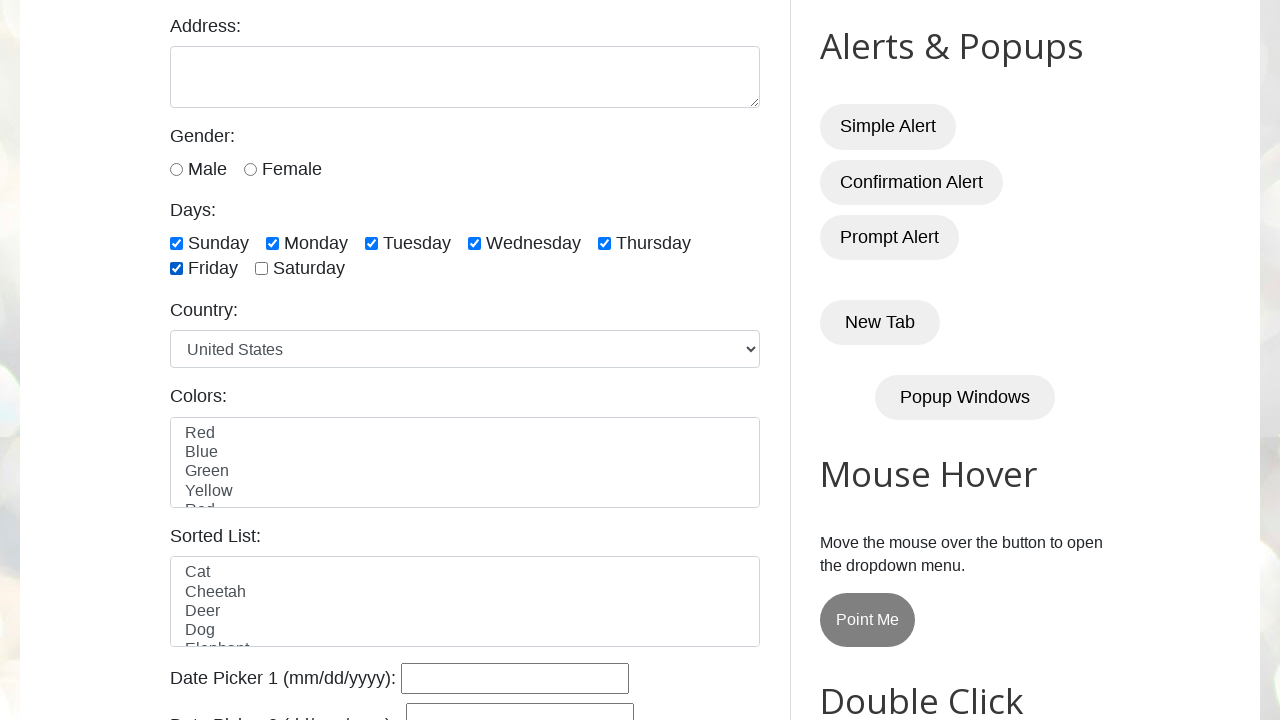

Clicked a form-check-input checkbox at (262, 269) on input.form-check-input[type='checkbox'] >> nth=6
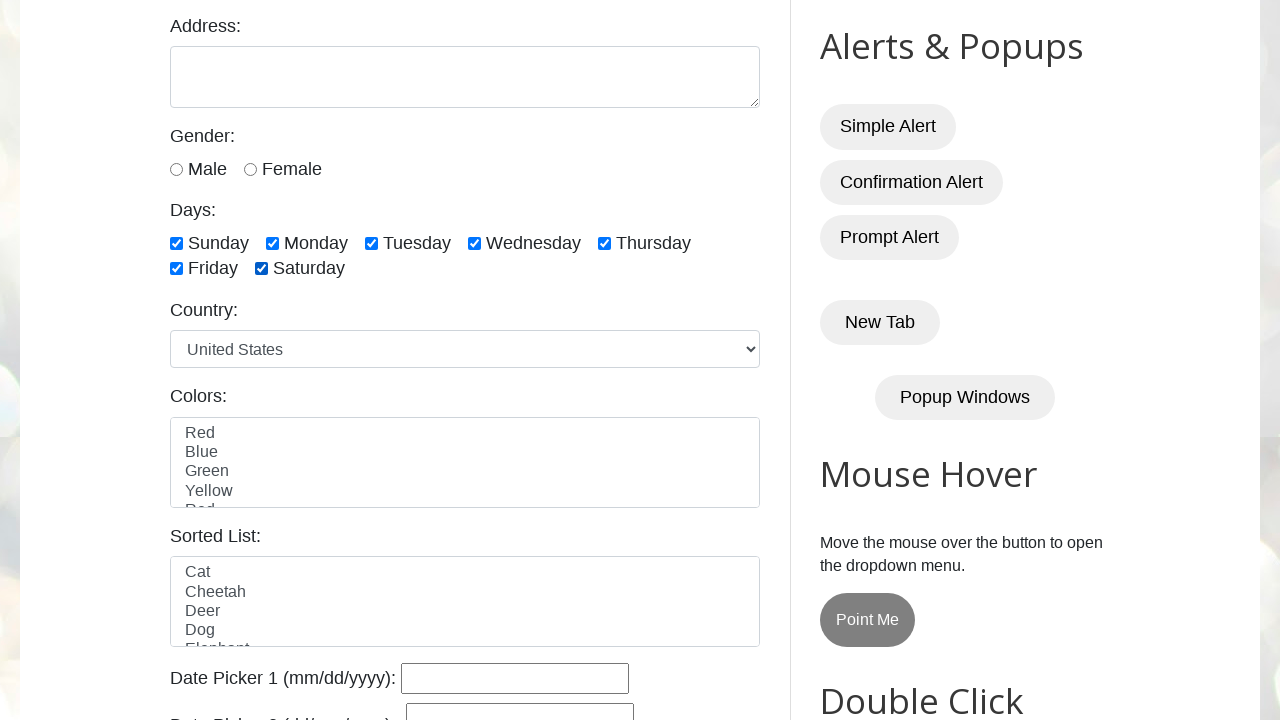

Waited 2 seconds after selecting form checkboxes
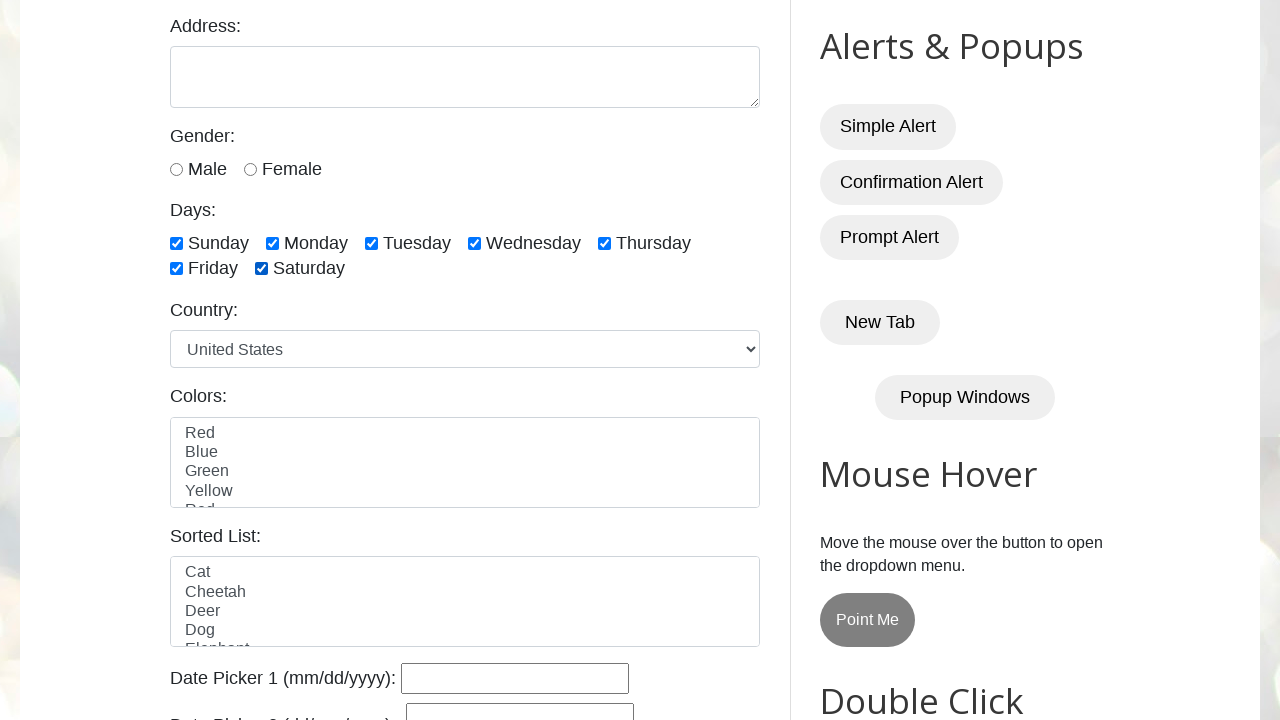

Clicked a table cell checkbox at (651, 361) on td input[type='checkbox'] >> nth=0
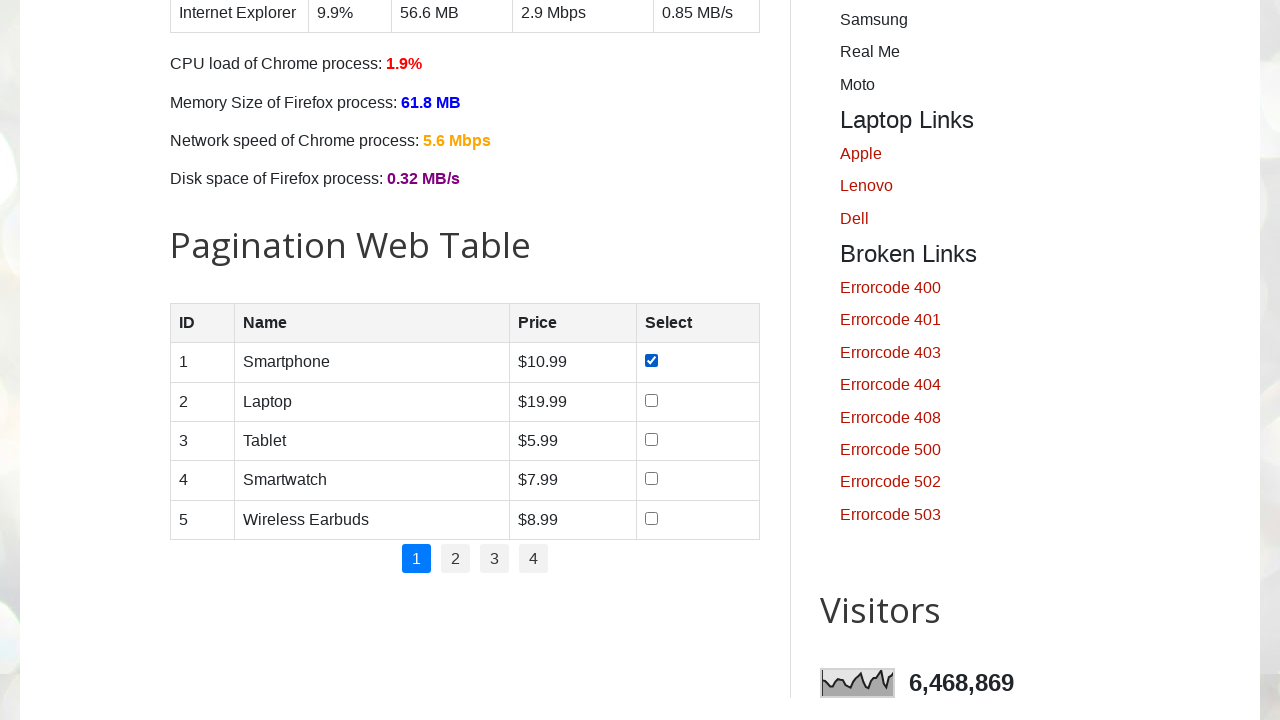

Clicked a table cell checkbox at (651, 400) on td input[type='checkbox'] >> nth=1
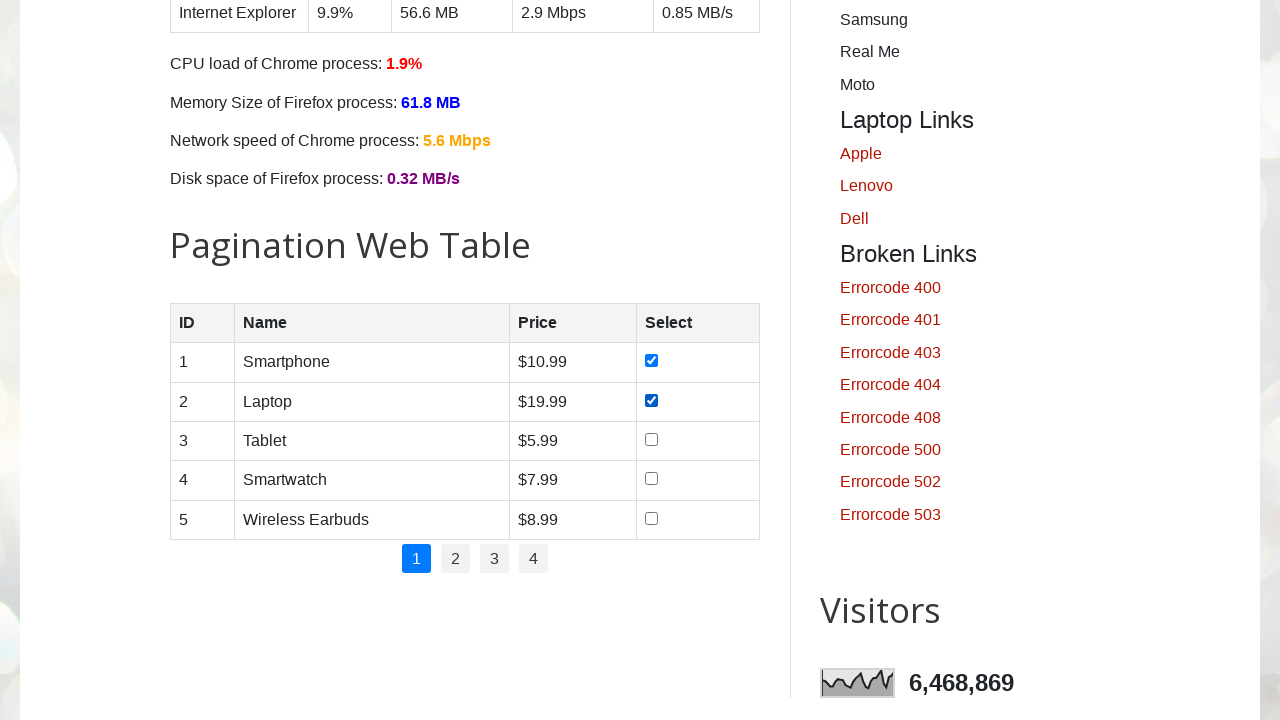

Clicked a table cell checkbox at (651, 439) on td input[type='checkbox'] >> nth=2
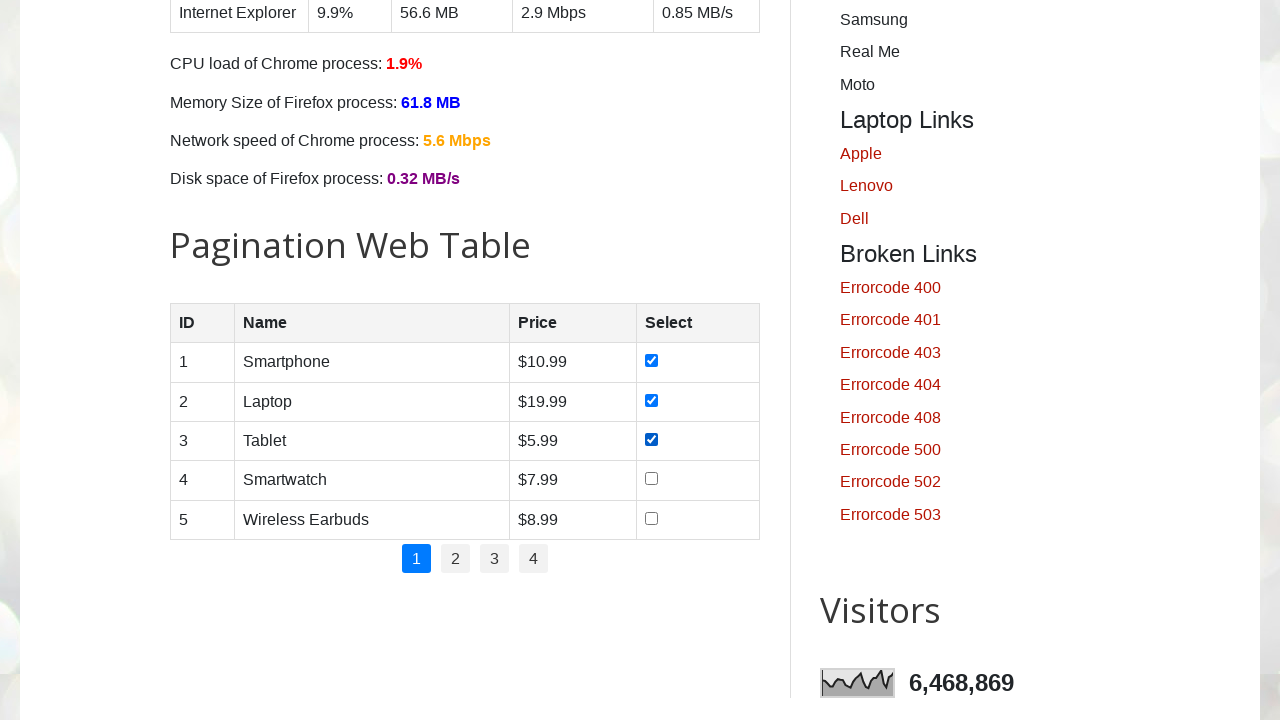

Clicked a table cell checkbox at (651, 479) on td input[type='checkbox'] >> nth=3
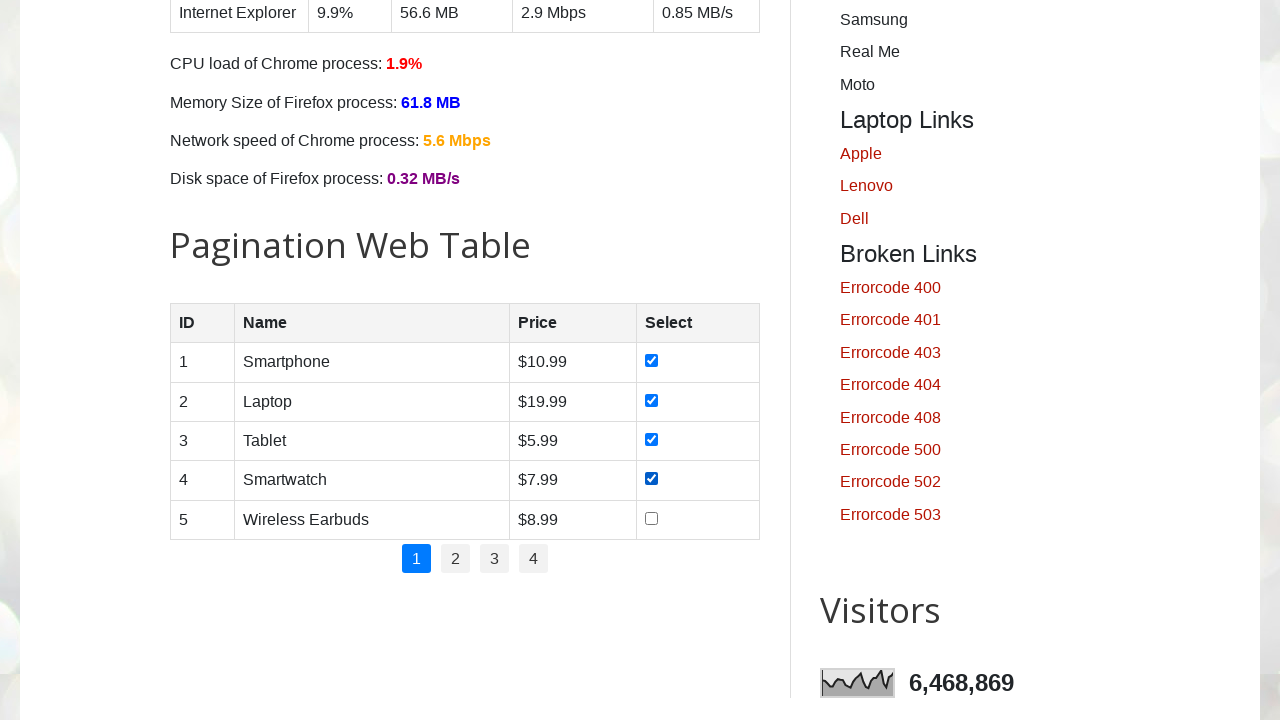

Clicked a table cell checkbox at (651, 518) on td input[type='checkbox'] >> nth=4
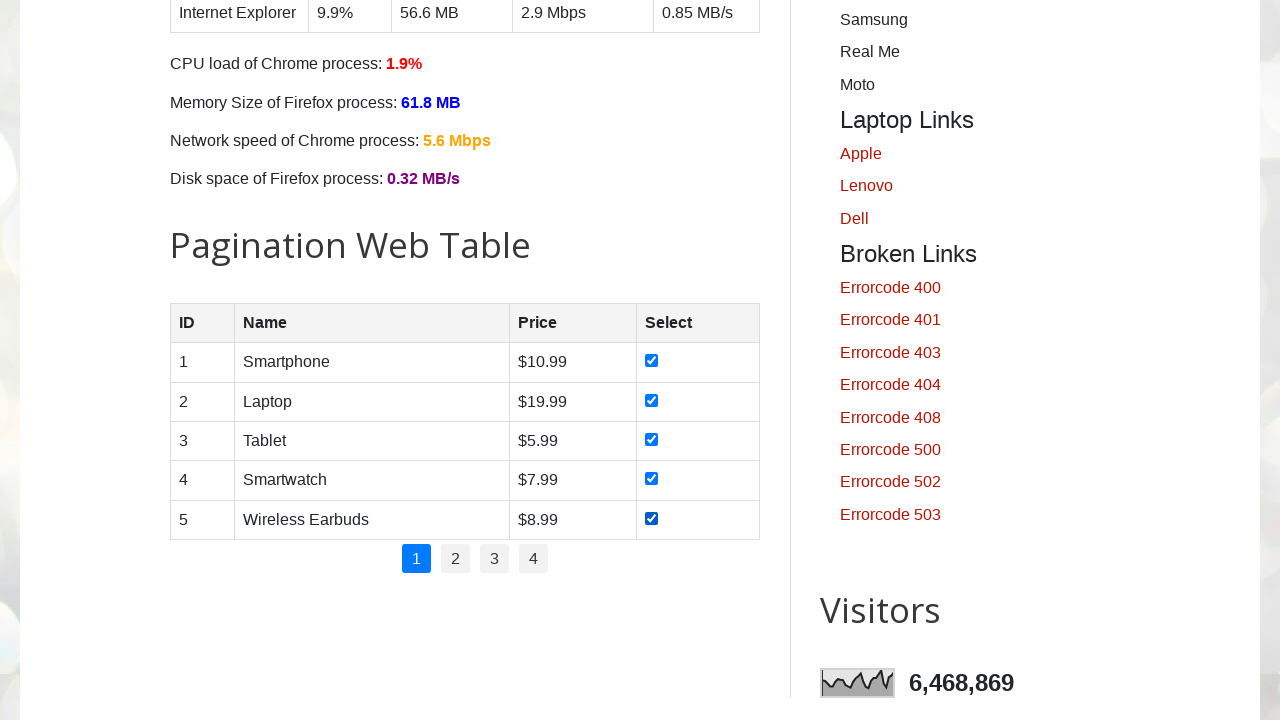

Clicked a table cell checkbox at (674, 361) on td input[type='checkbox'] >> nth=5
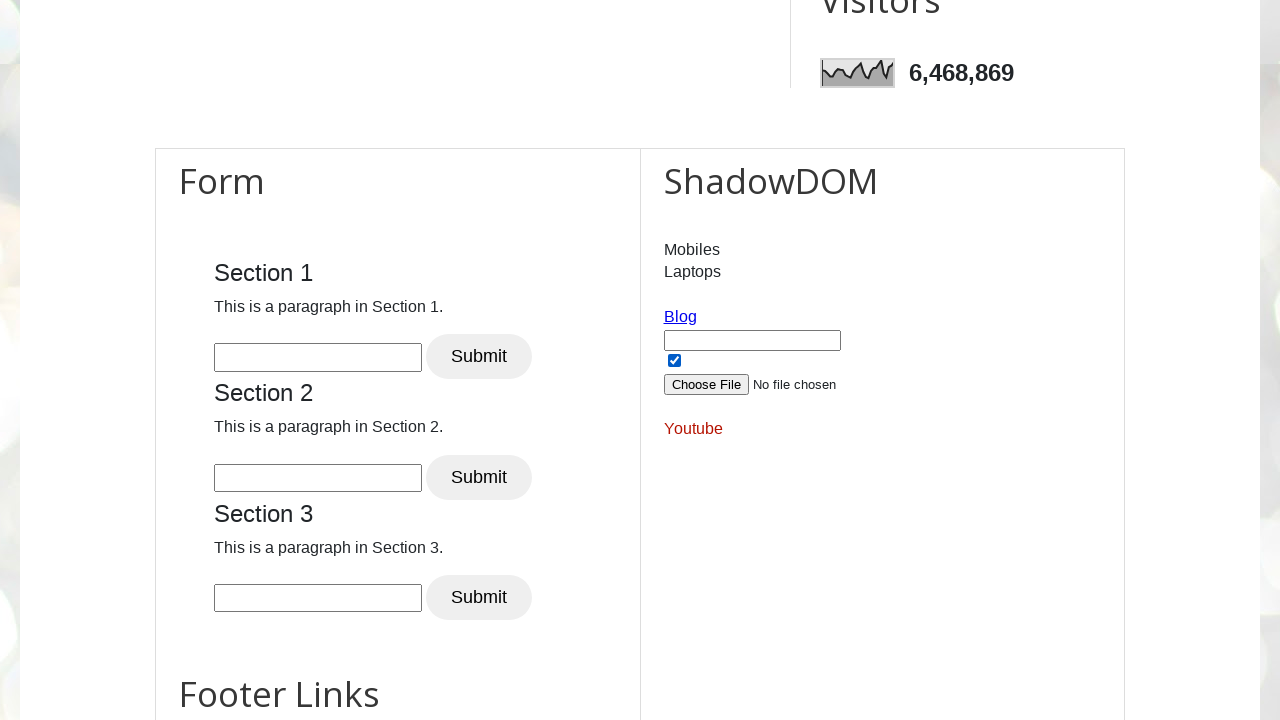

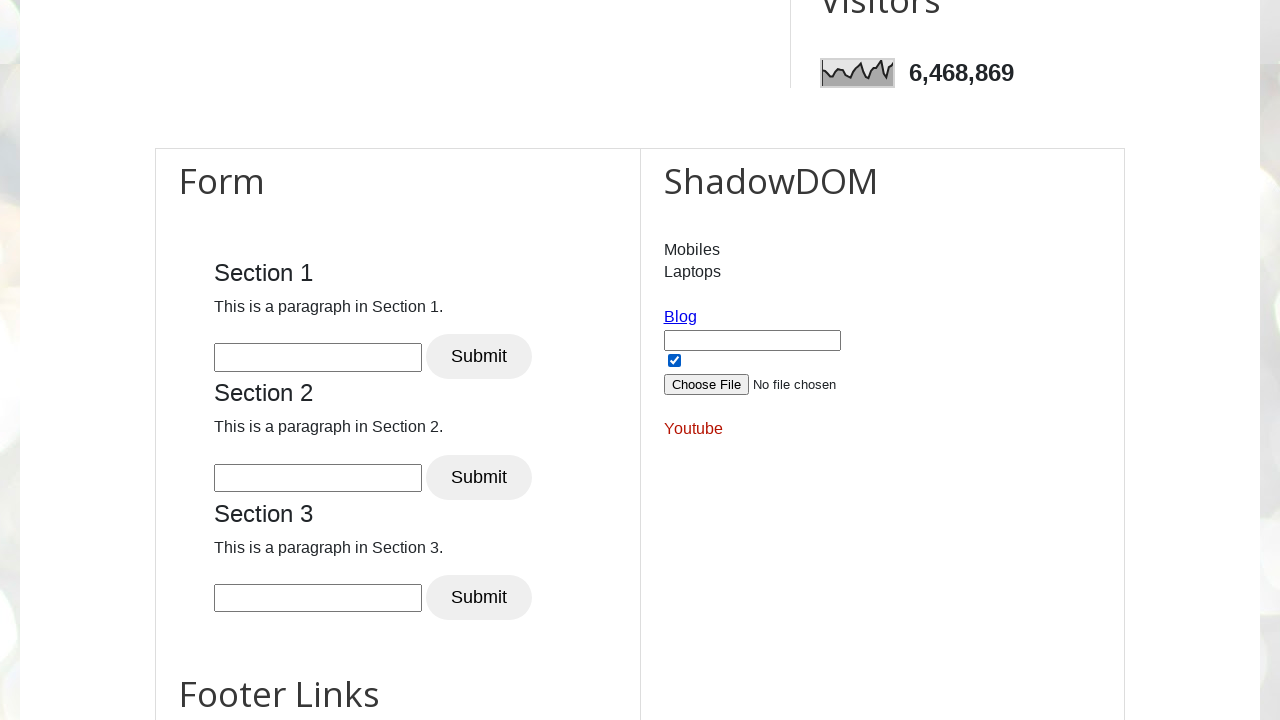